Tests that edits are cancelled when pressing Escape during editing.

Starting URL: https://demo.playwright.dev/todomvc

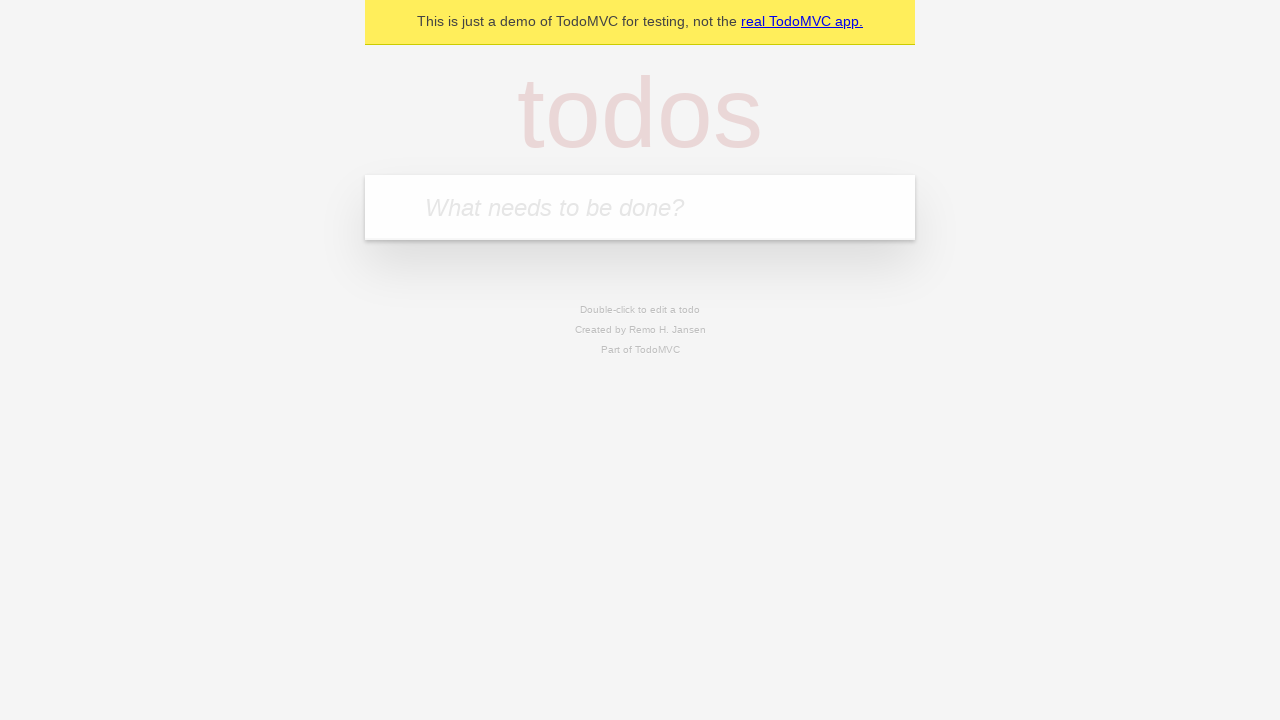

Filled new todo input with 'buy some cheese' on internal:attr=[placeholder="What needs to be done?"i]
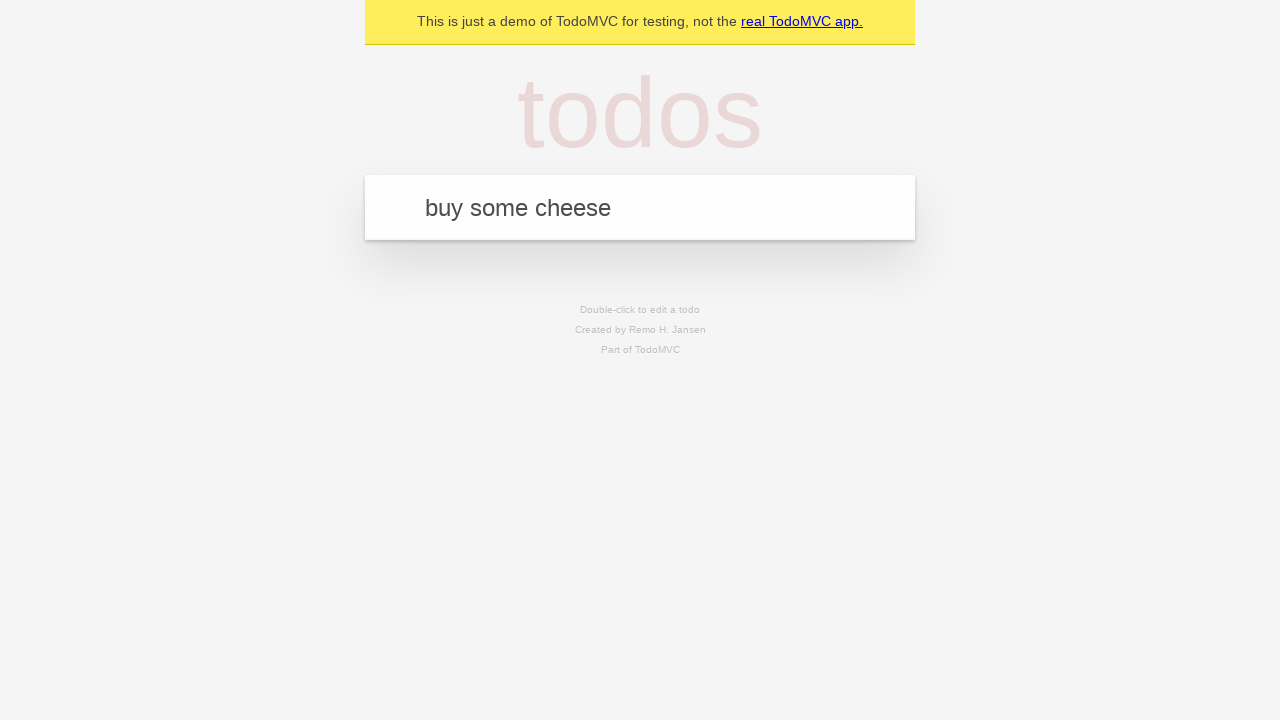

Pressed Enter to create todo 'buy some cheese' on internal:attr=[placeholder="What needs to be done?"i]
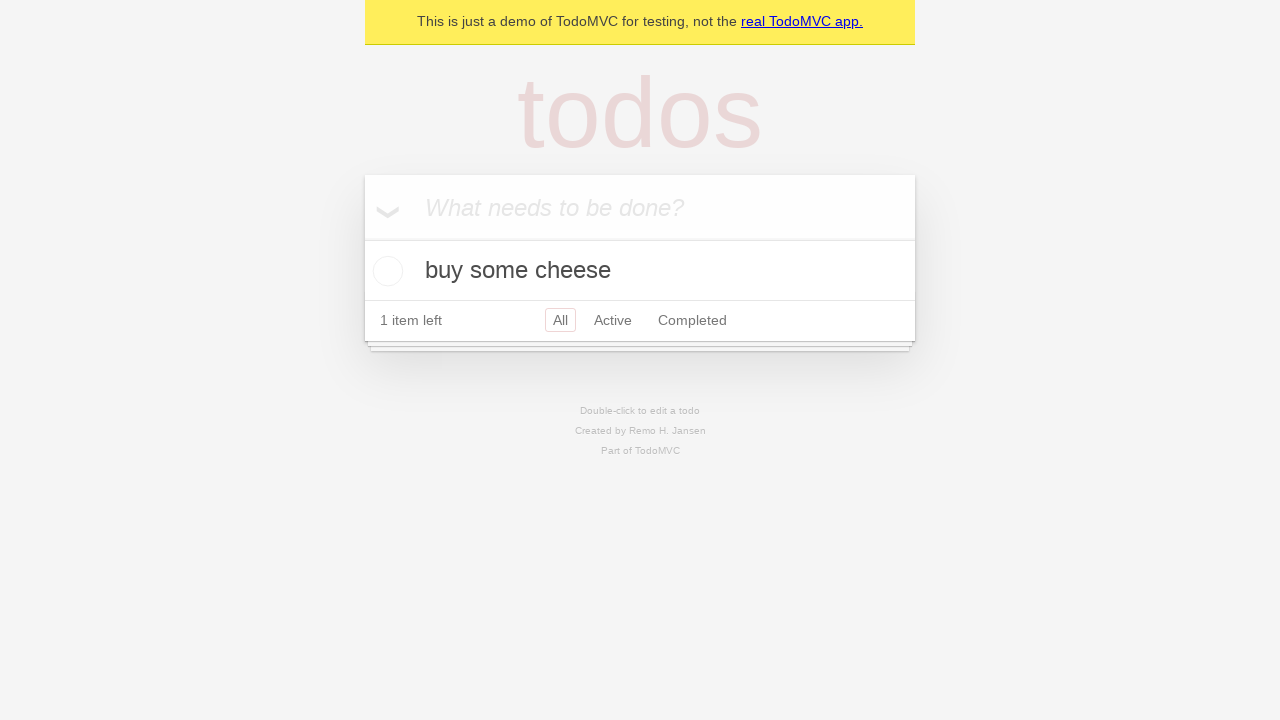

Filled new todo input with 'feed the cat' on internal:attr=[placeholder="What needs to be done?"i]
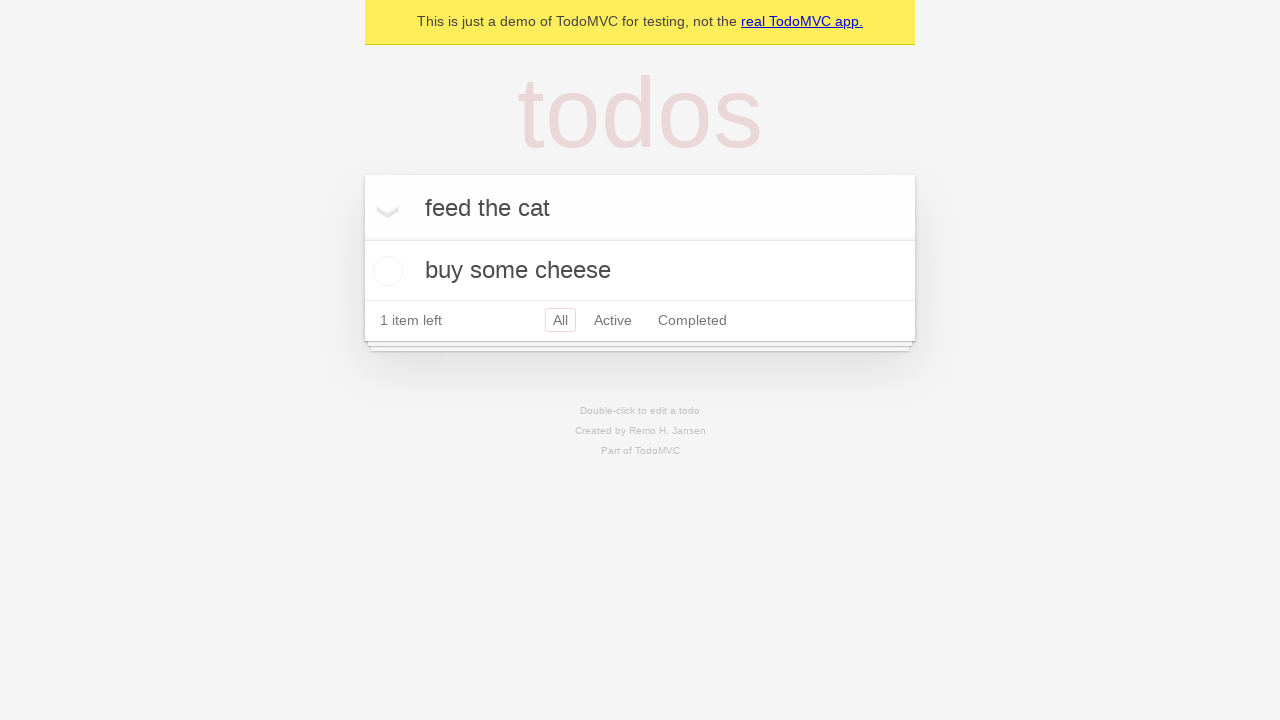

Pressed Enter to create todo 'feed the cat' on internal:attr=[placeholder="What needs to be done?"i]
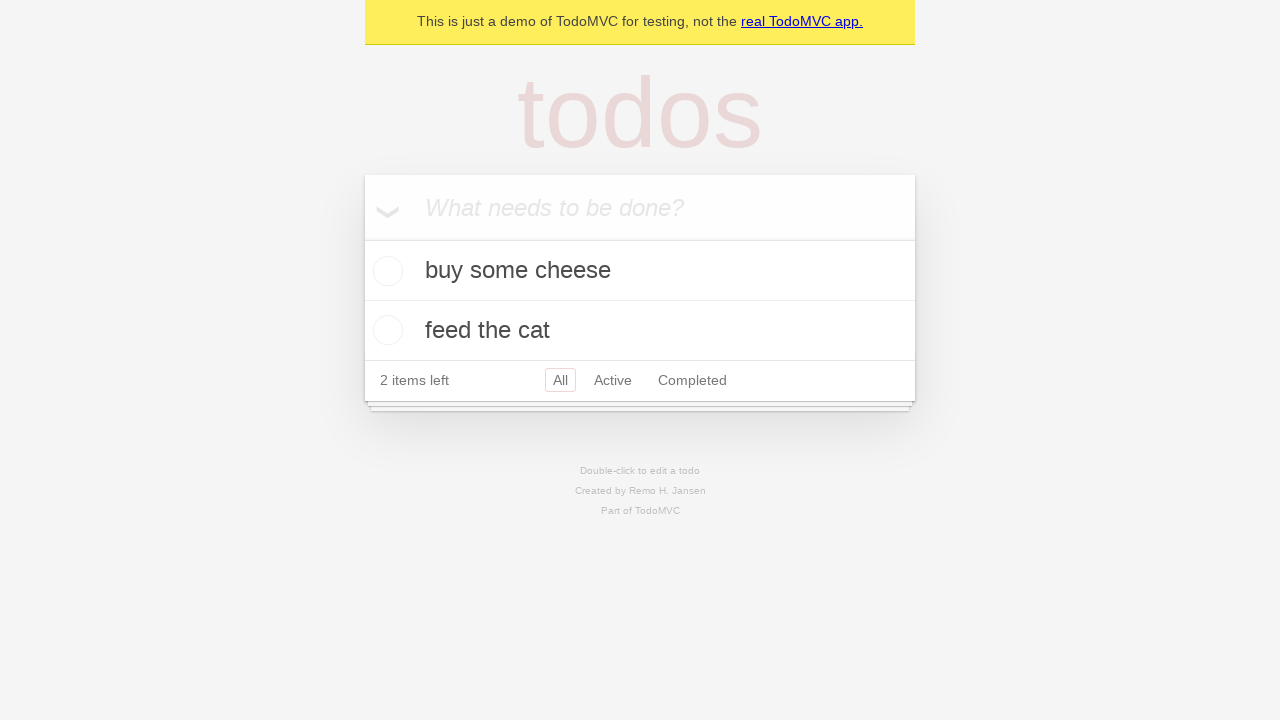

Filled new todo input with 'book a doctors appointment' on internal:attr=[placeholder="What needs to be done?"i]
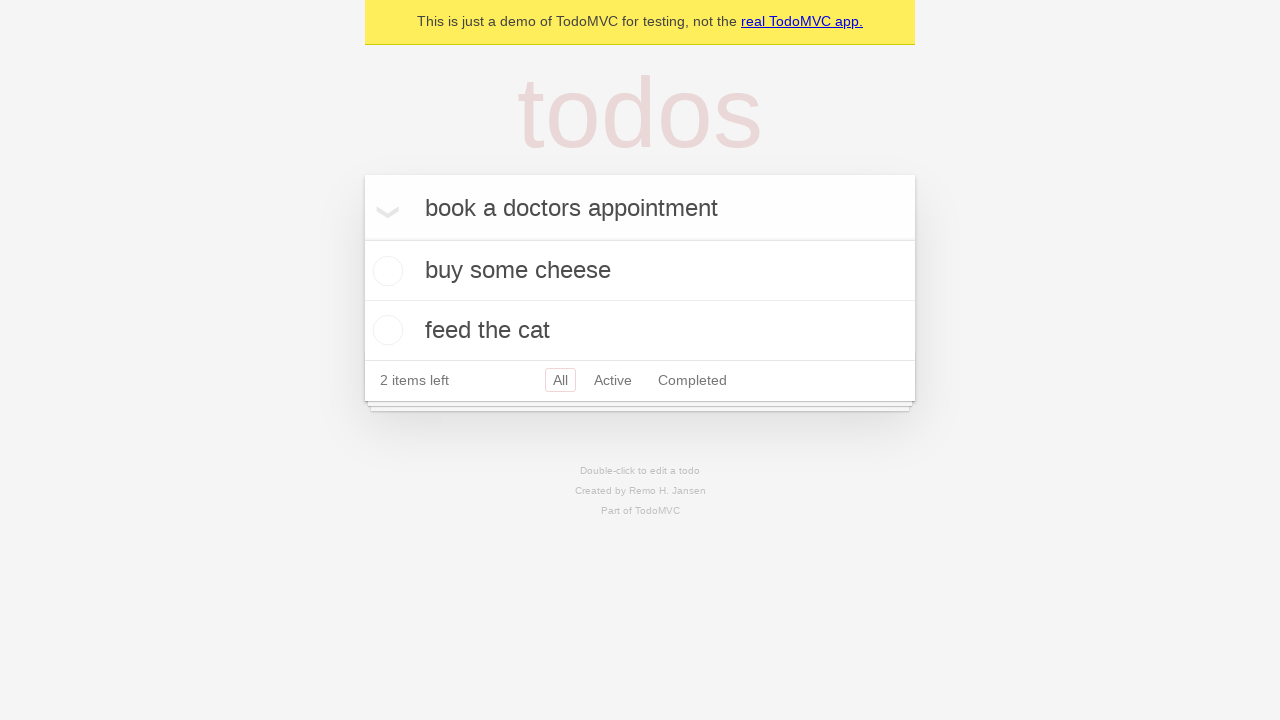

Pressed Enter to create todo 'book a doctors appointment' on internal:attr=[placeholder="What needs to be done?"i]
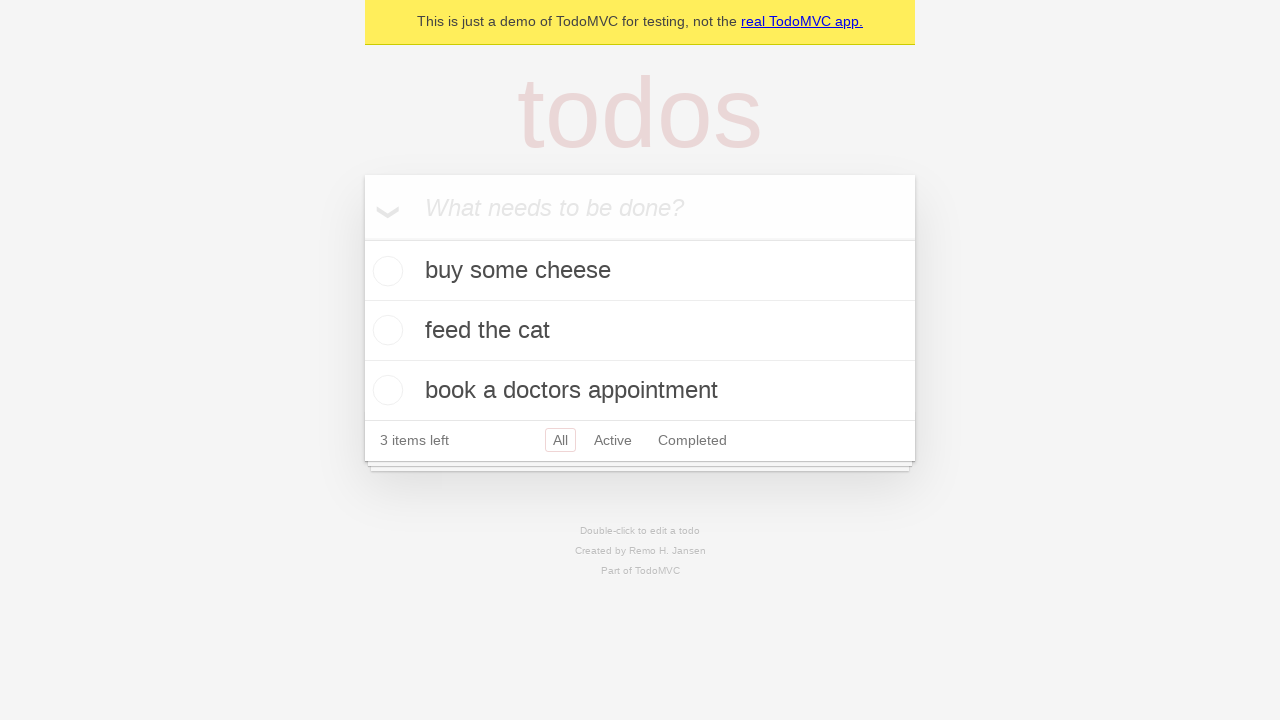

Double-clicked second todo item to enter edit mode at (640, 331) on internal:testid=[data-testid="todo-item"s] >> nth=1
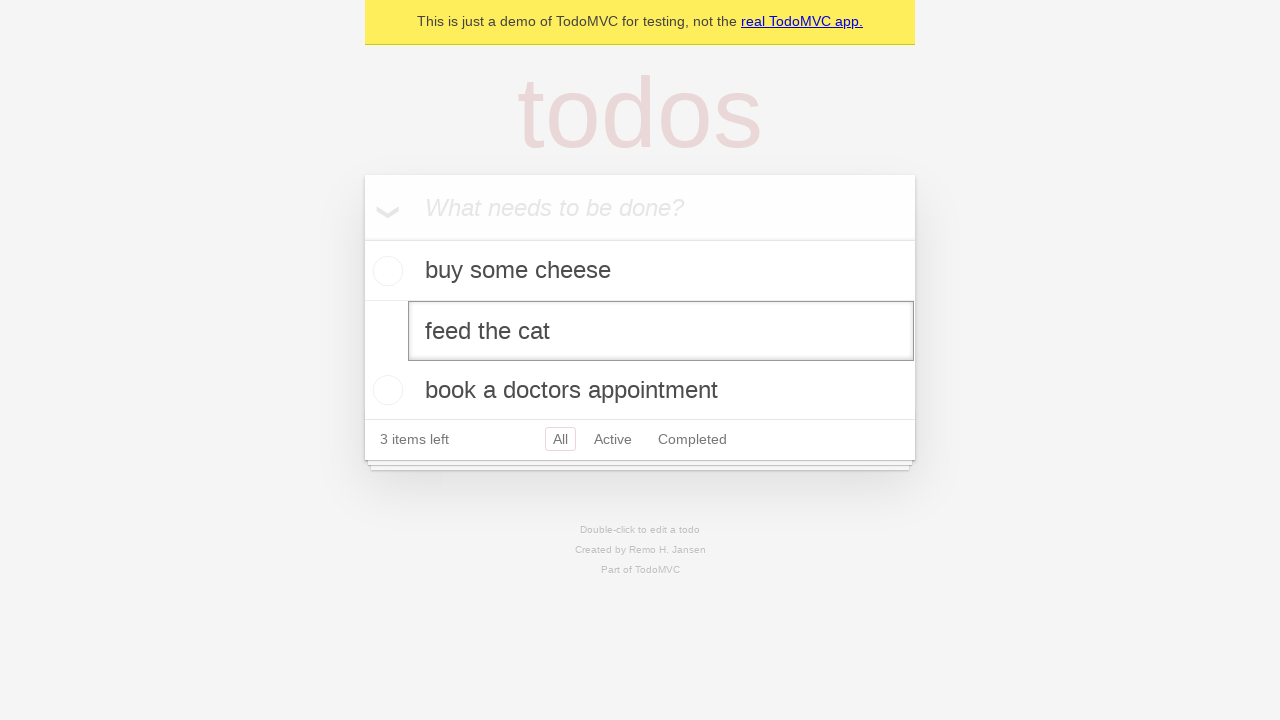

Filled edit box with 'buy some sausages' on internal:testid=[data-testid="todo-item"s] >> nth=1 >> internal:role=textbox[nam
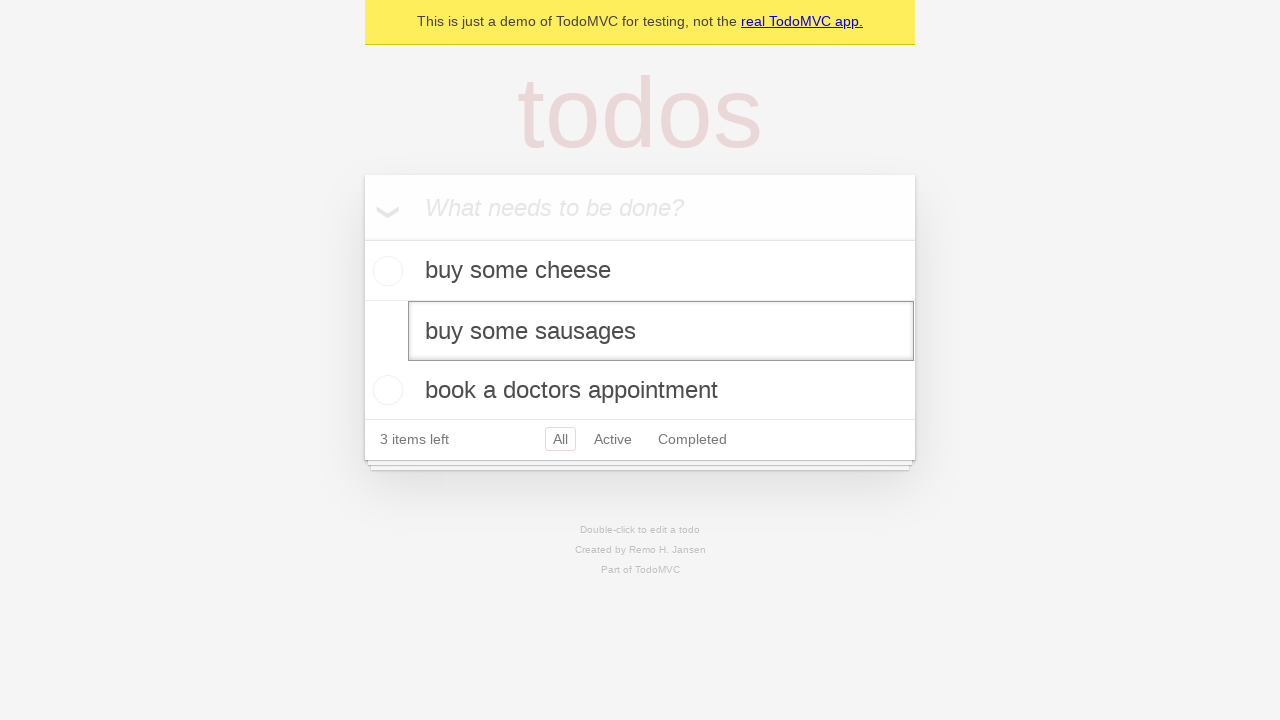

Pressed Escape to cancel edits on internal:testid=[data-testid="todo-item"s] >> nth=1 >> internal:role=textbox[nam
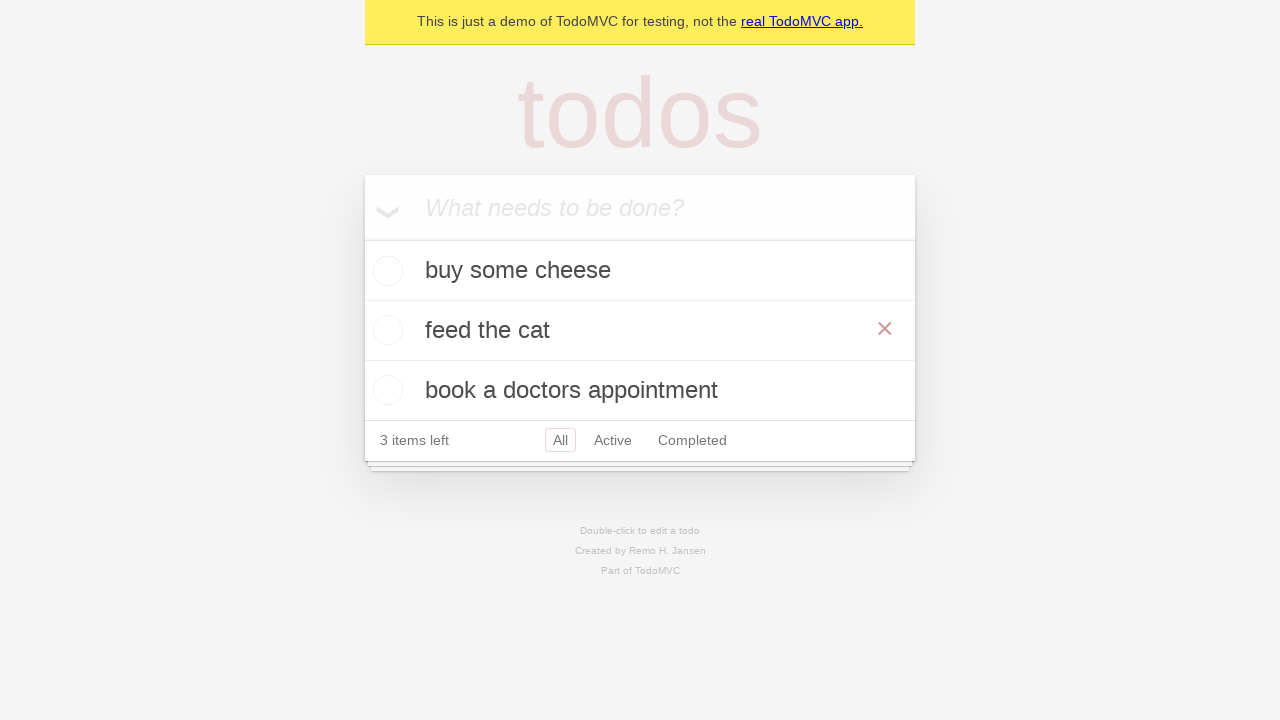

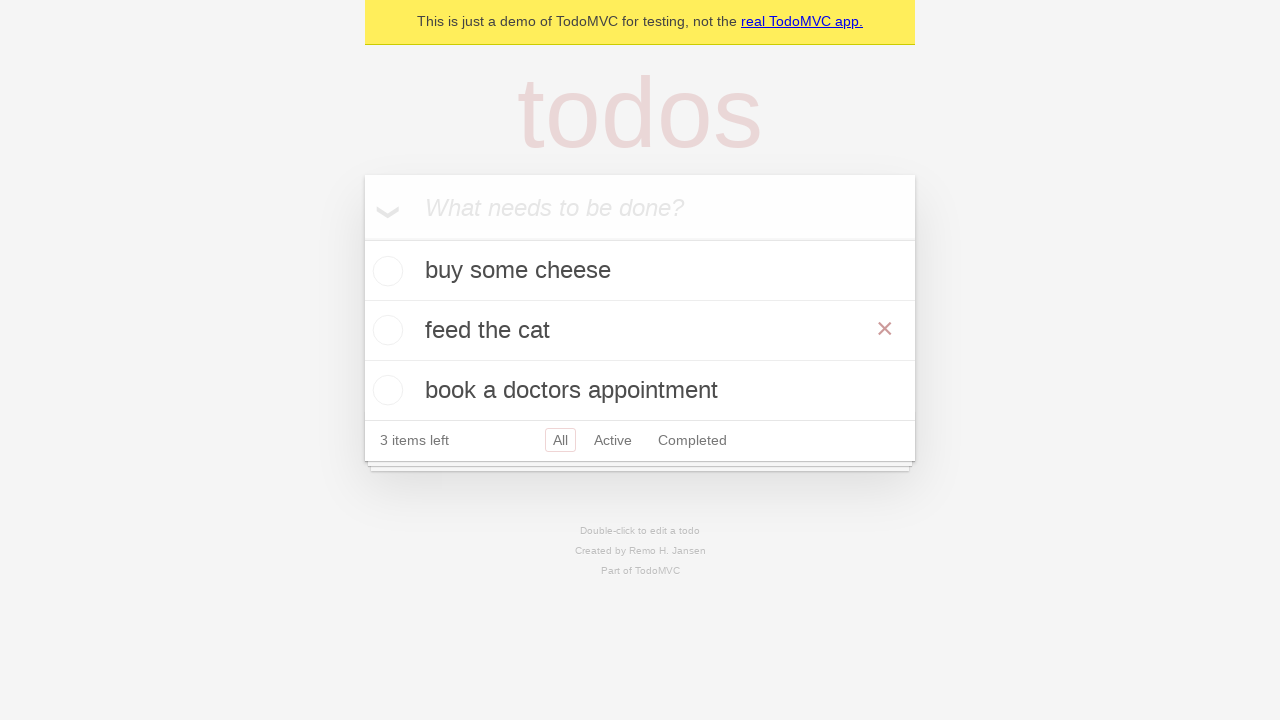